Tests that the Cloudflare Proxy Integration Manual integration page loads and displays a visitorId in the pre element

Starting URL: https://experiments.martinmakarsky.com/fingerprint-pro-cloudflare-manual

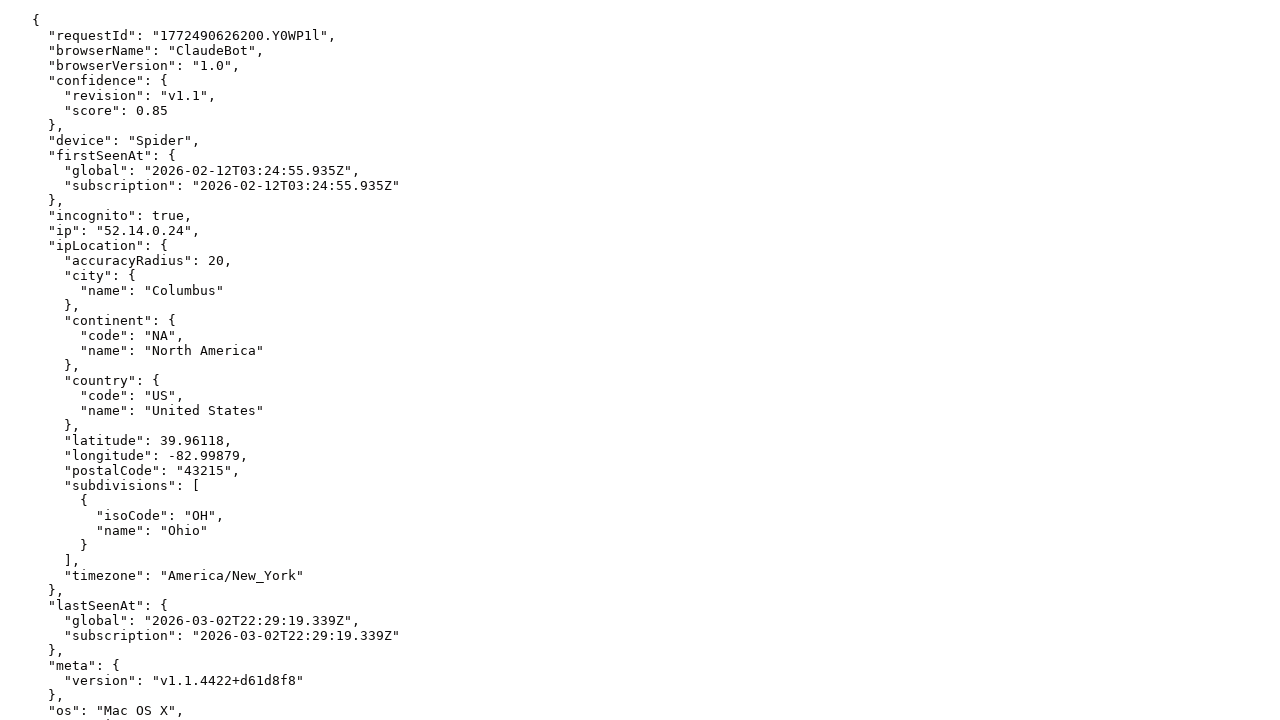

Navigated to Cloudflare Proxy Integration Manual integration page
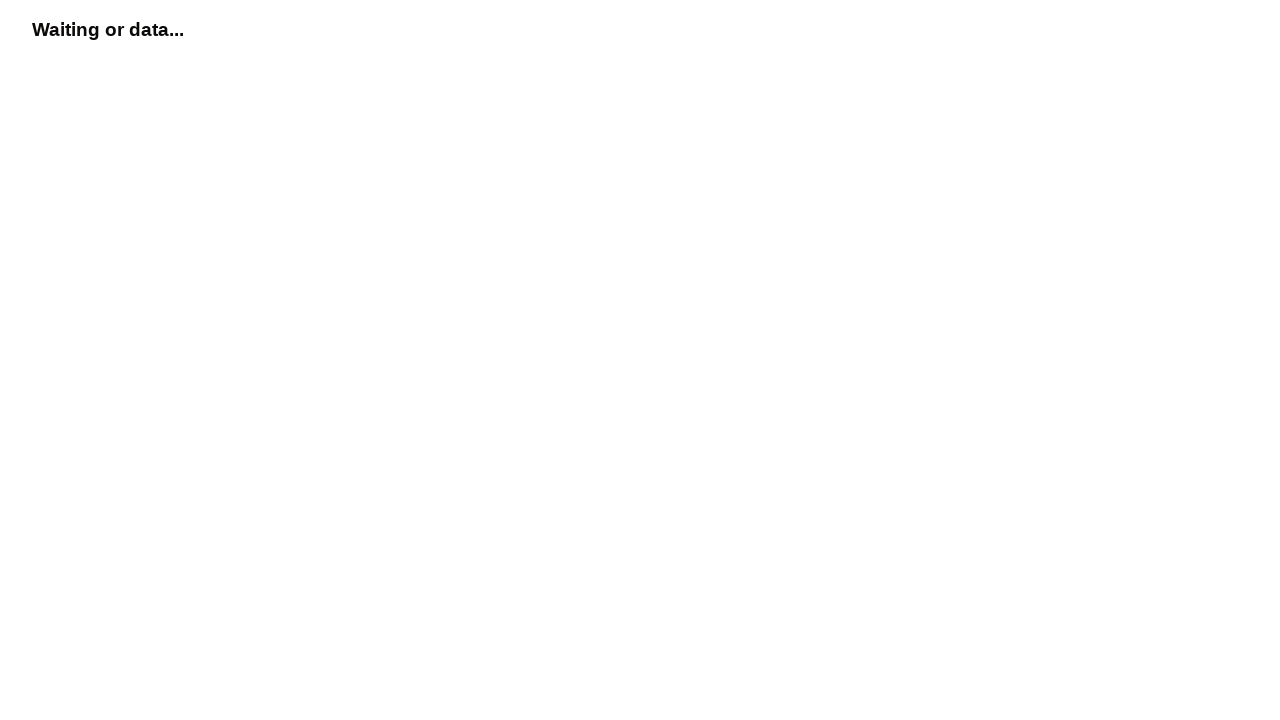

Pre element with visitor data loaded
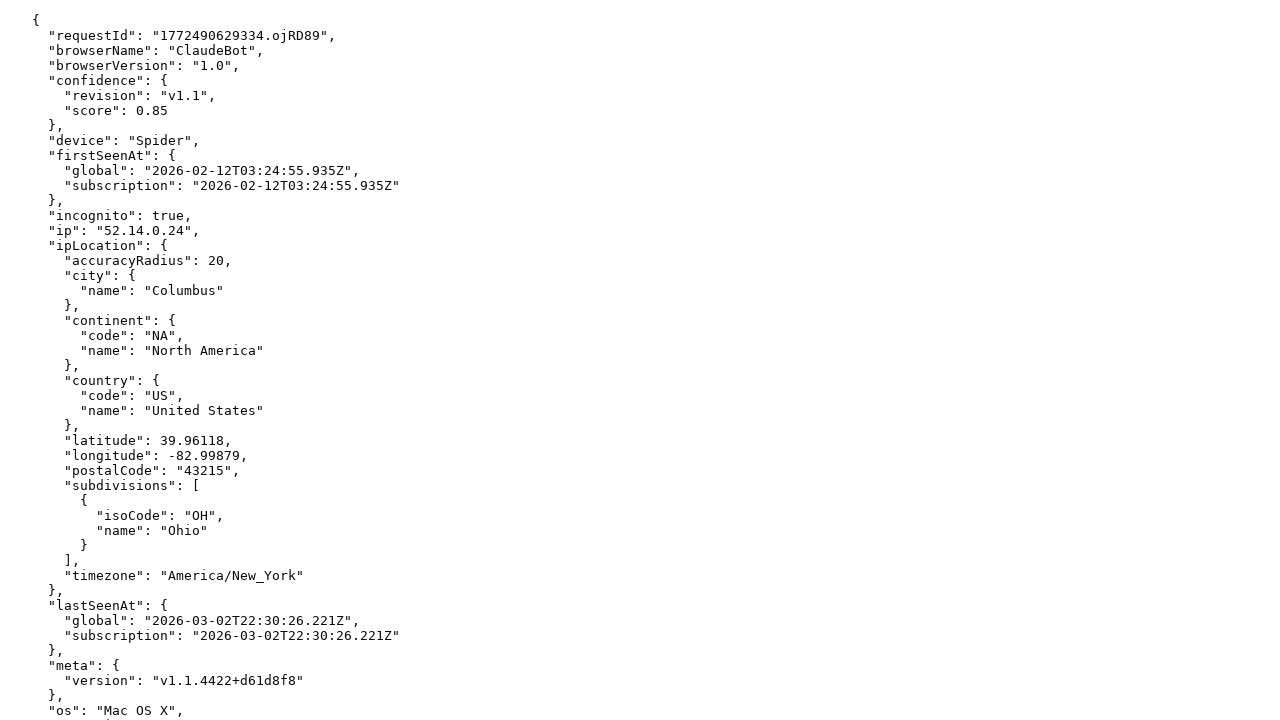

Retrieved visitorId from pre element: {
  "requestId": "1772490629334.ojRD89",
  "browserName": "ClaudeBot",
  "browserVersion": "1.0",
  "confidence": {
    "revision": "v1.1",
    "score": 0.85
  },
  "device": "Spider",
  "firstSeenAt": {
    "global": "2026-02-12T03:24:55.935Z",
    "subscription": "2026-02-12T03:24:55.935Z"
  },
  "incognito": true,
  "ip": "52.14.0.24",
  "ipLocation": {
    "accuracyRadius": 20,
    "city": {
      "name": "Columbus"
    },
    "continent": {
      "code": "NA",
      "name": "North America"
    },
    "country": {
      "code": "US",
      "name": "United States"
    },
    "latitude": 39.96118,
    "longitude": -82.99879,
    "postalCode": "43215",
    "subdivisions": [
      {
        "isoCode": "OH",
        "name": "Ohio"
      }
    ],
    "timezone": "America/New_York"
  },
  "lastSeenAt": {
    "global": "2026-03-02T22:30:26.221Z",
    "subscription": "2026-03-02T22:30:26.221Z"
  },
  "meta": {
    "version": "v1.1.4422+d61d8f8"
  },
  "os": "Mac OS X",
  "osVersion": "10.15.7",
  "supplementaryIds": {
    "highRecall": {
      "firstSeenAt": {
        "global": "2026-02-12T03:24:55.935Z",
        "subscription": "2026-02-12T03:24:55.935Z"
      },
      "lastSeenAt": {
        "global": "2026-03-02T22:30:26.221Z",
        "subscription": "2026-03-02T22:30:26.221Z"
      },
      "visitorFound": true,
      "visitorId": "bX6KihuSb4lMvXB8NxK44J_hr"
    },
    "standard": {
      "confidence": {
        "revision": "v1.1",
        "score": 0.85
      },
      "firstSeenAt": {
        "global": "2026-02-12T03:24:55.935Z",
        "subscription": "2026-02-12T03:24:55.935Z"
      },
      "lastSeenAt": {
        "global": "2026-03-02T22:30:26.221Z",
        "subscription": "2026-03-02T22:30:26.221Z"
      },
      "visitorFound": true,
      "visitorId": "VggOZ0TtlqqriietQ15l"
    }
  },
  "visitorFound": true,
  "visitorId": "VggOZ0TtlqqriietQ15l"
}
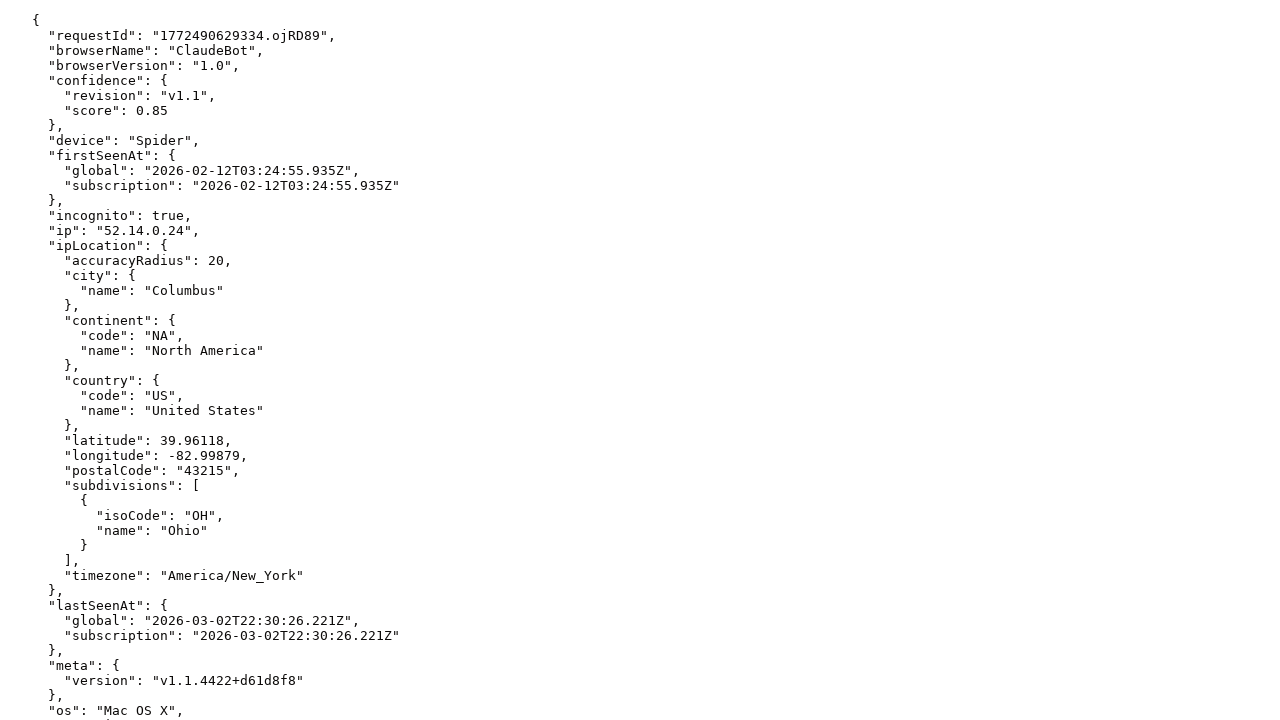

Verified that visitorId is not empty
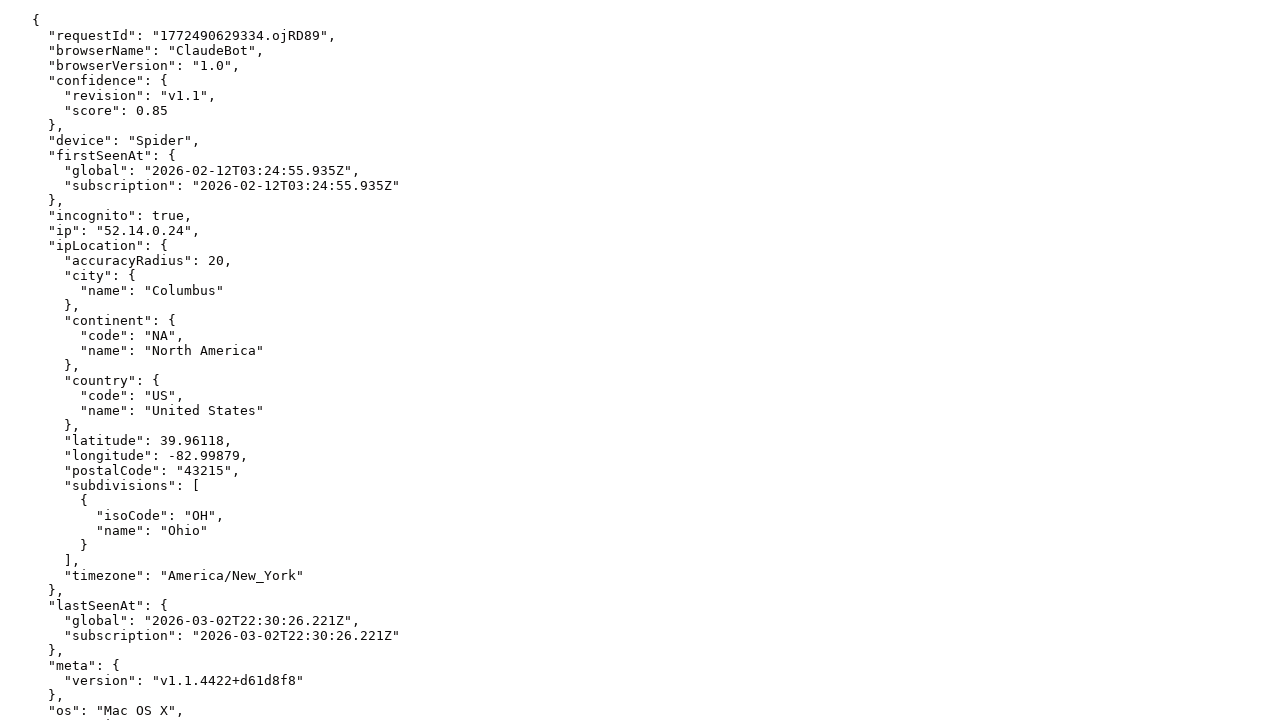

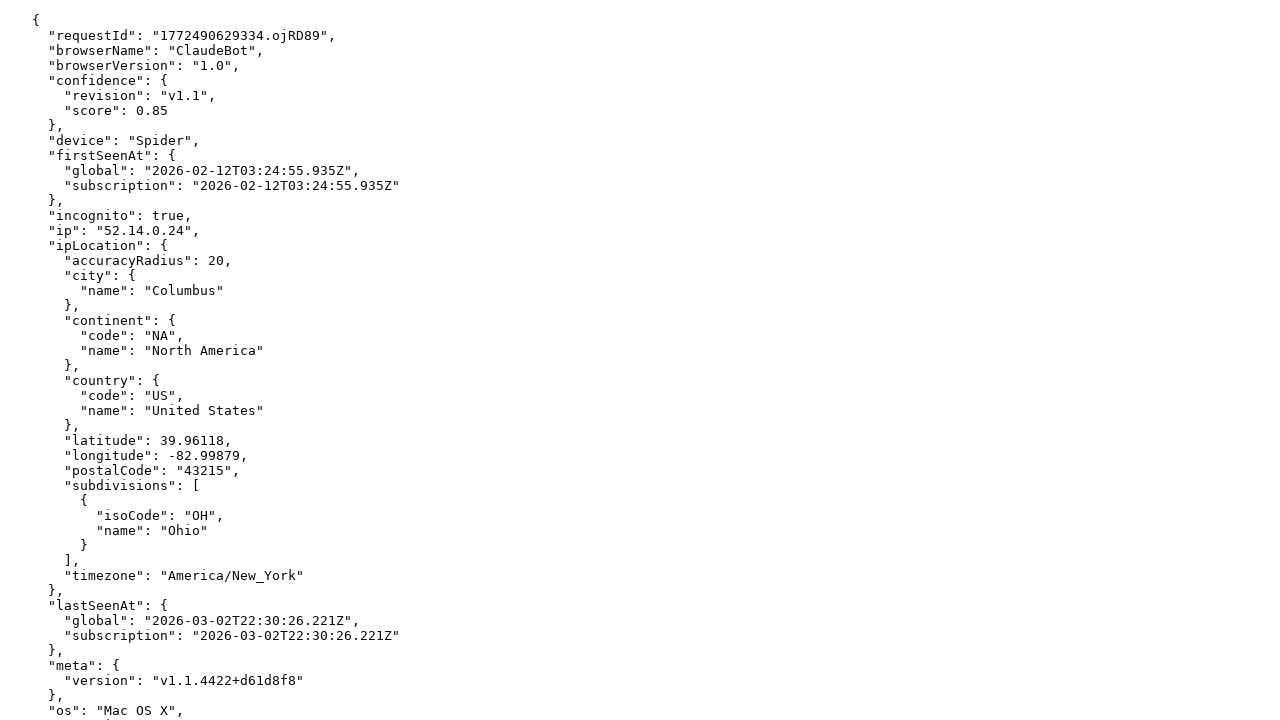